Tests checking if a textbox is disabled by verifying its disabled state

Starting URL: https://letcode.in/

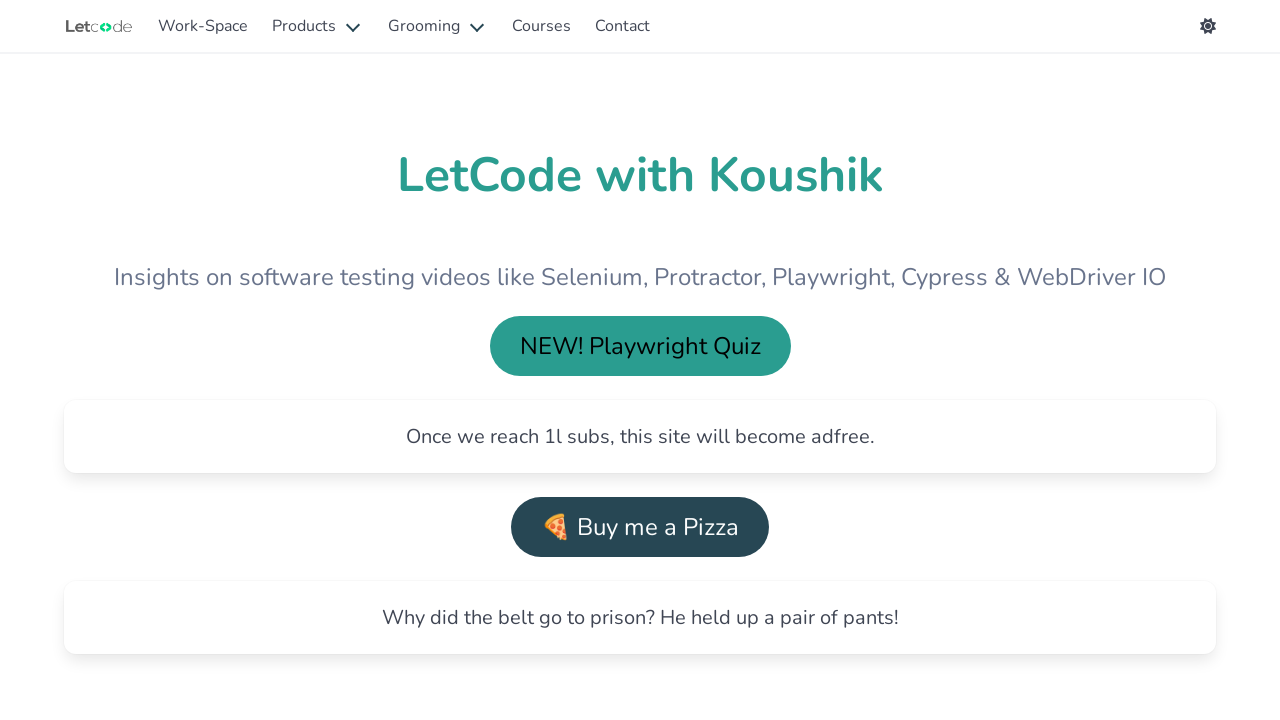

Waited for landing page h1 heading to load
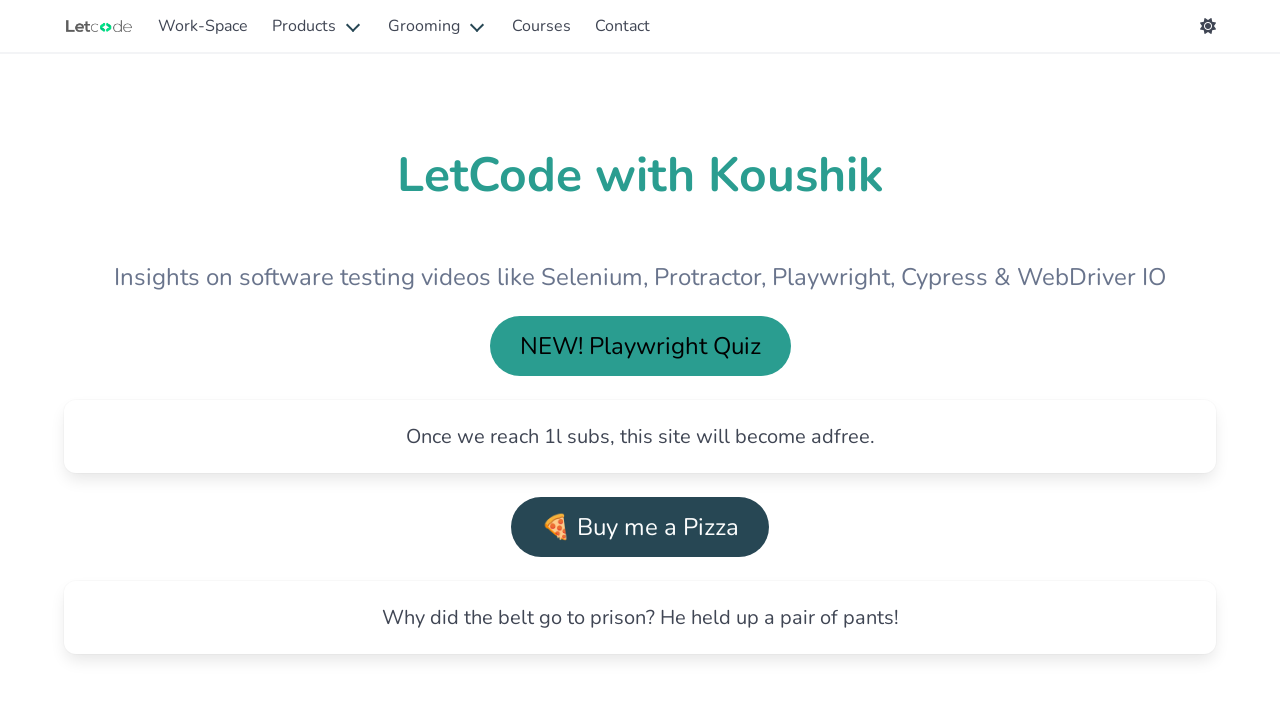

Clicked Work-Space navigation link at (203, 26) on internal:role=link[name="Work-Space"i]
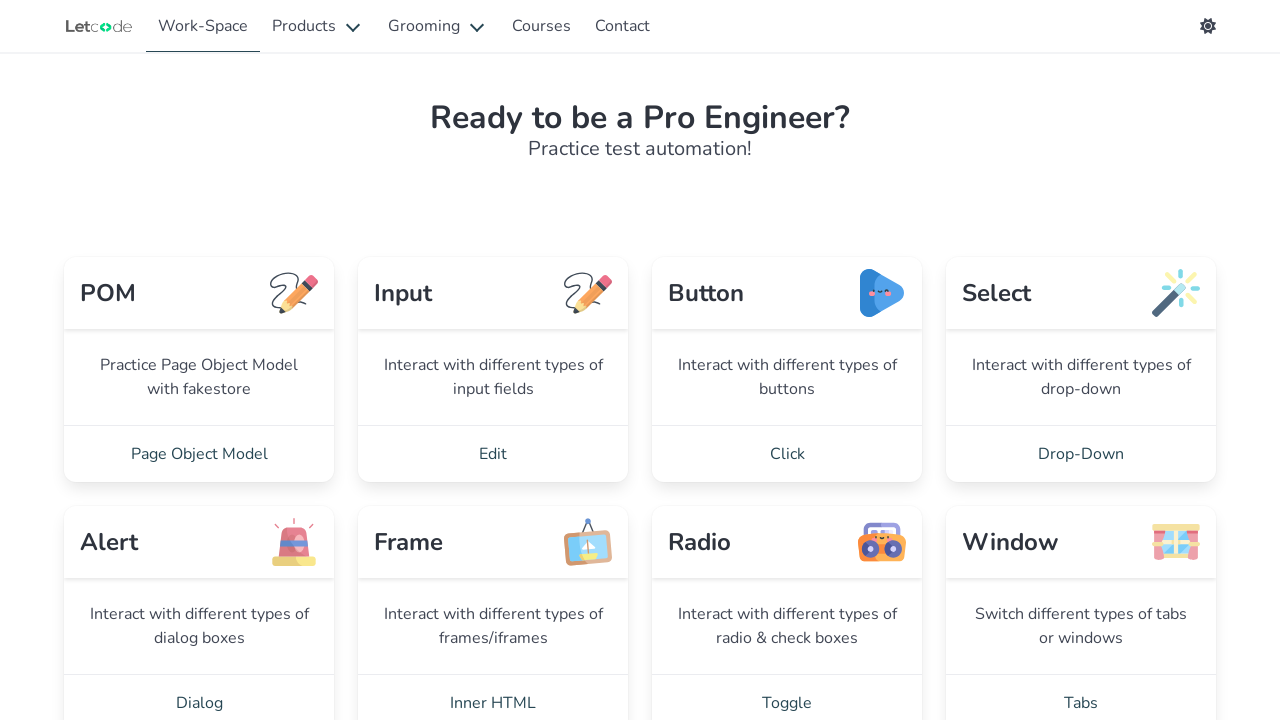

Work-Space page loaded with heading visible
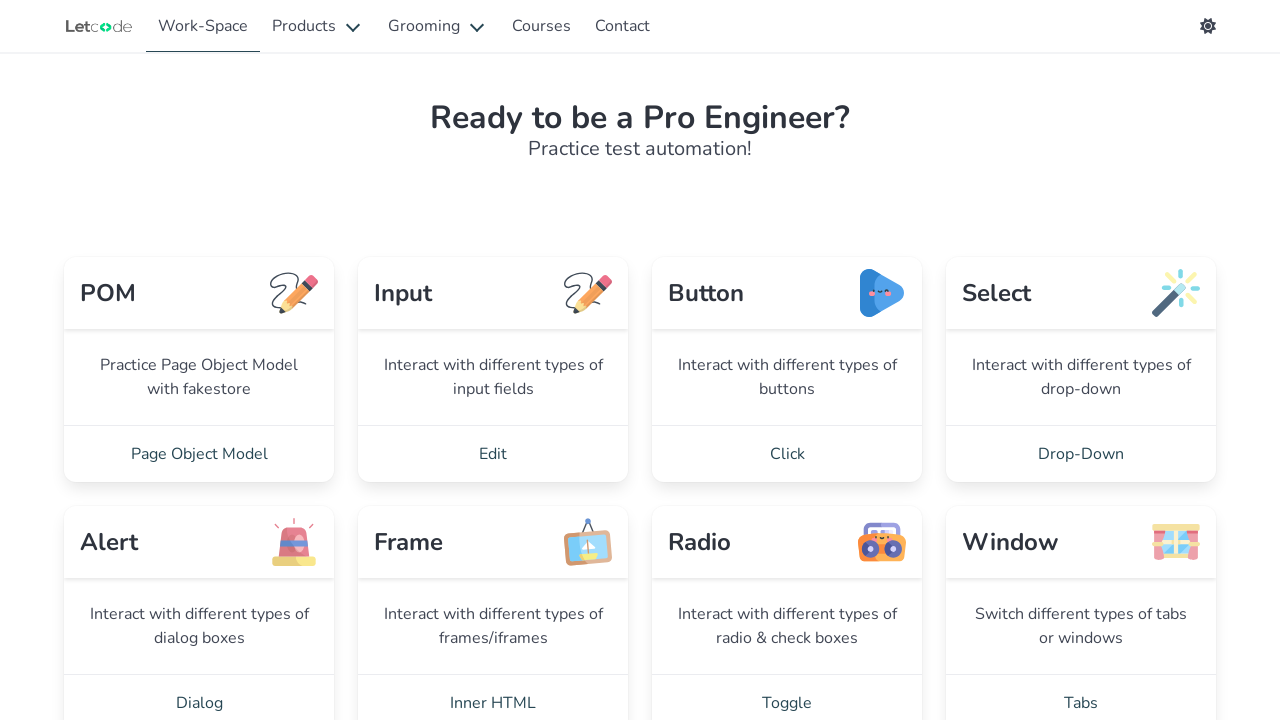

Clicked Edit navigation link at (493, 454) on internal:role=link[name="Edit"i]
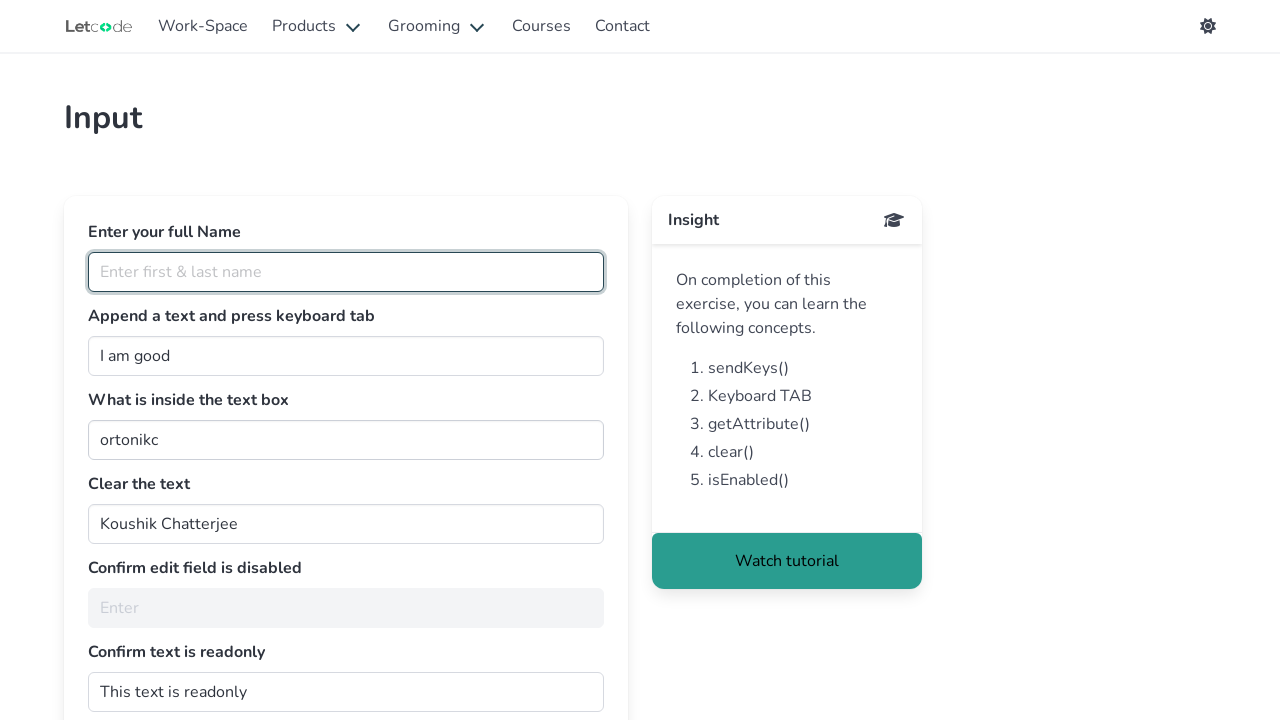

Waited for disabled textbox with id 'noEdit' to be visible
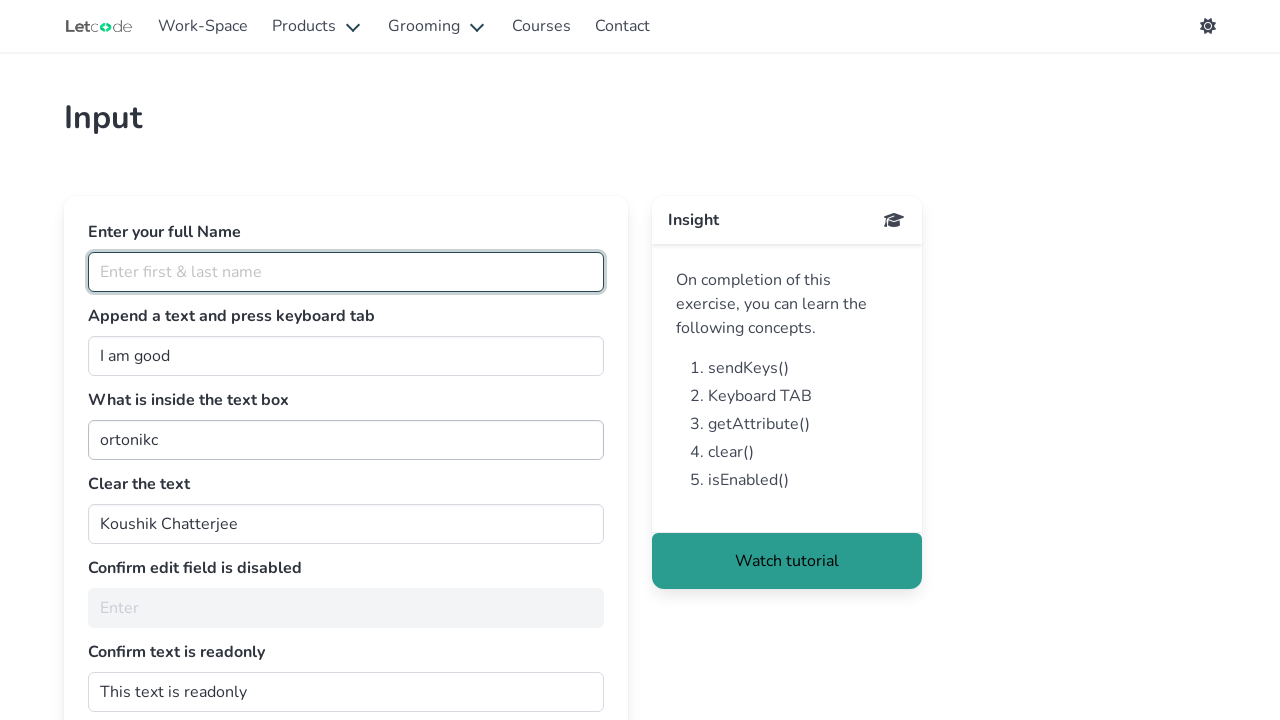

Verified textbox disabled state: True
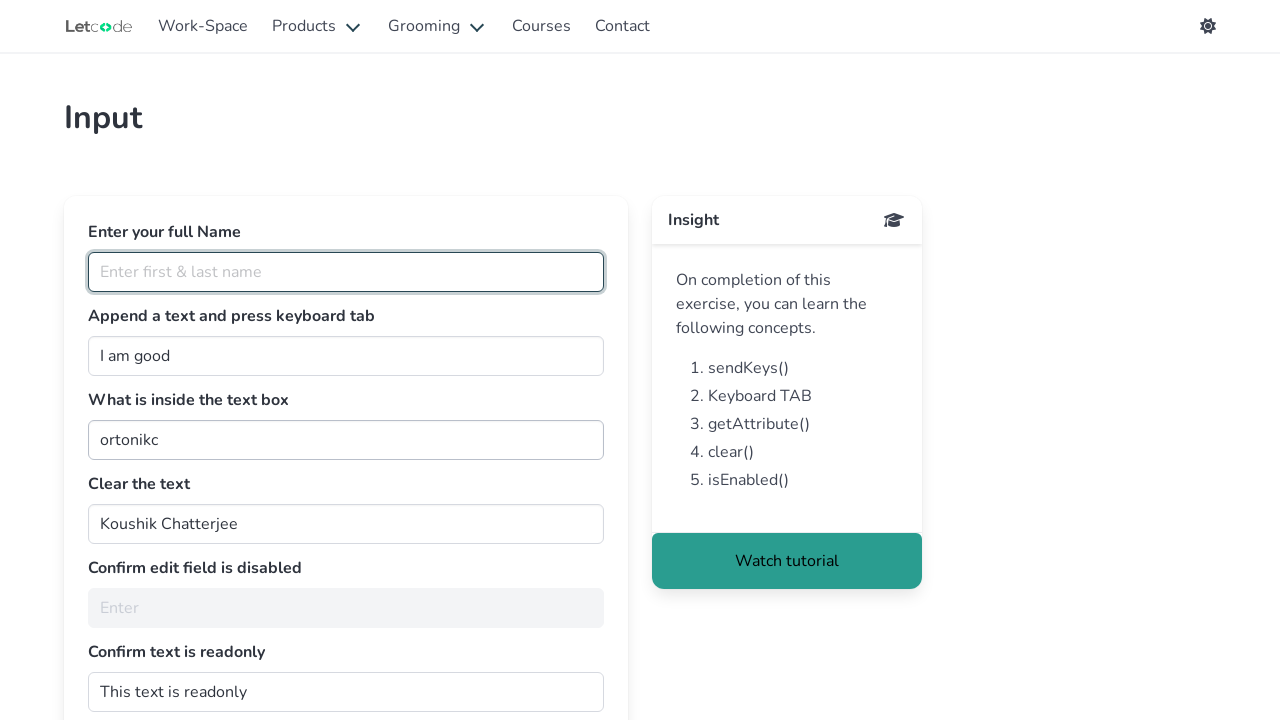

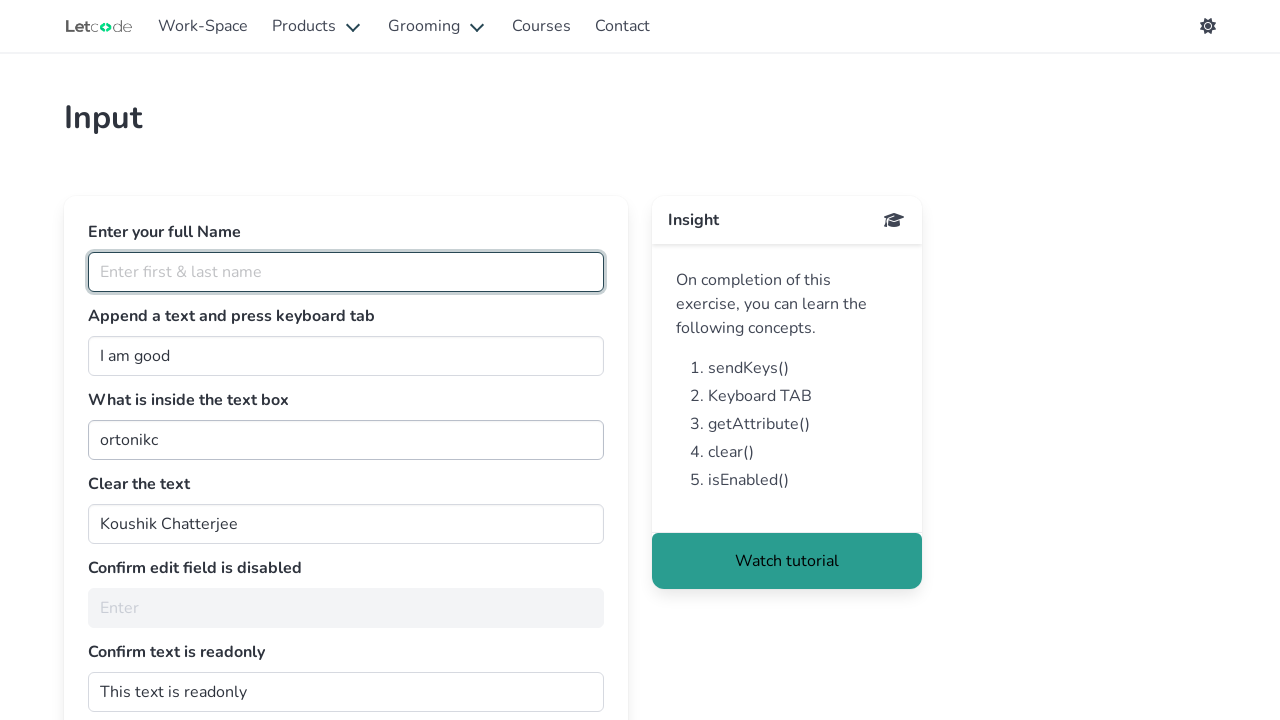